Tests input focus with assertions by clicking on a number input field

Starting URL: https://the-internet.herokuapp.com/inputs

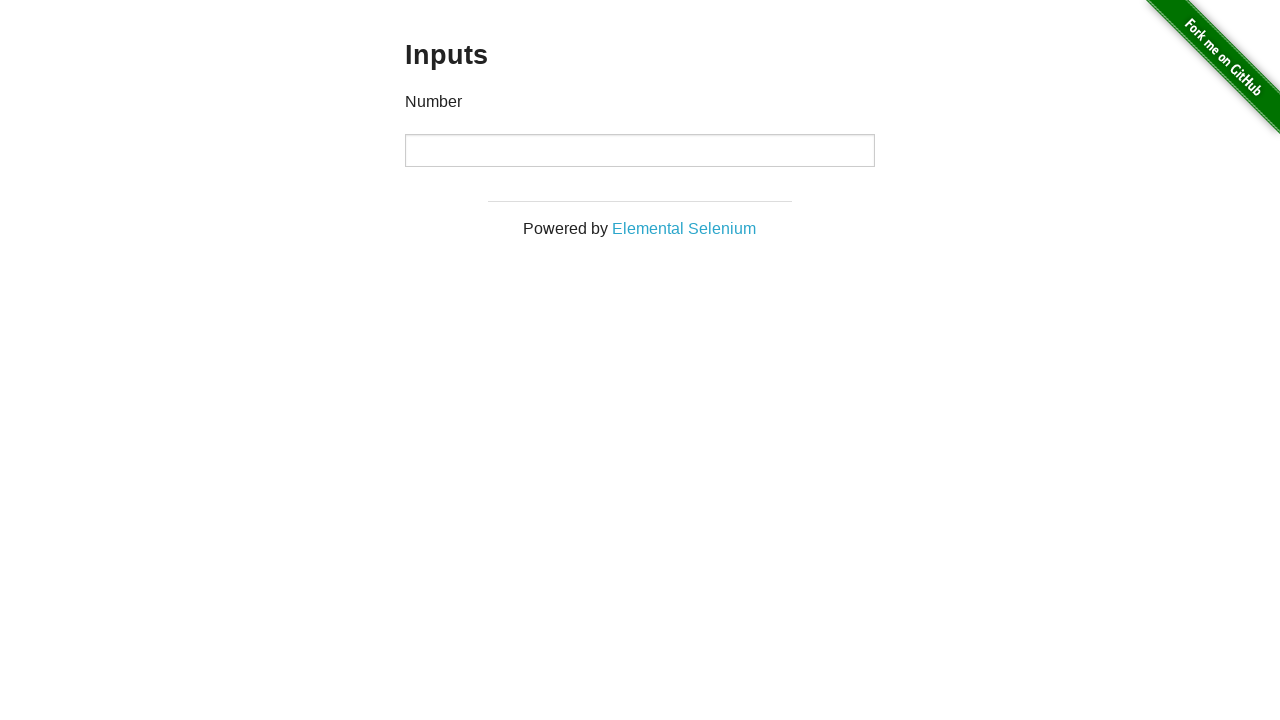

Waited for number input field to be present on the page
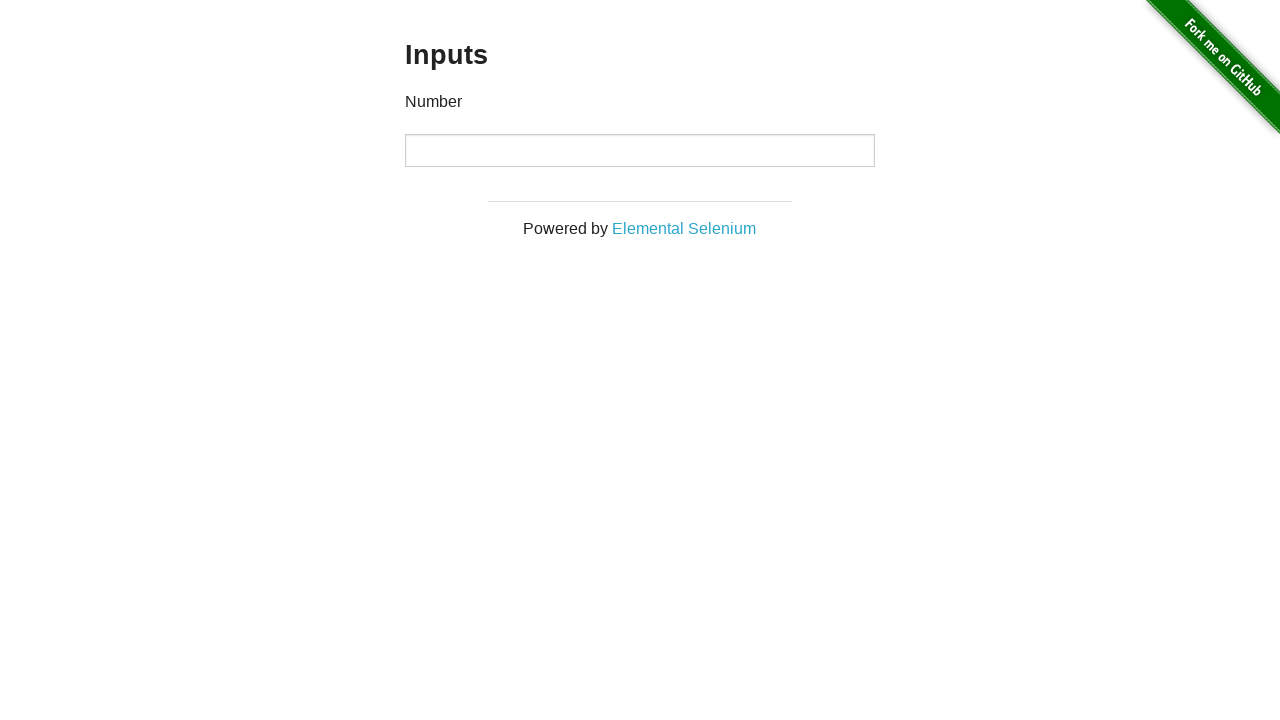

Clicked on number input field to focus it at (640, 150) on input[type='number']
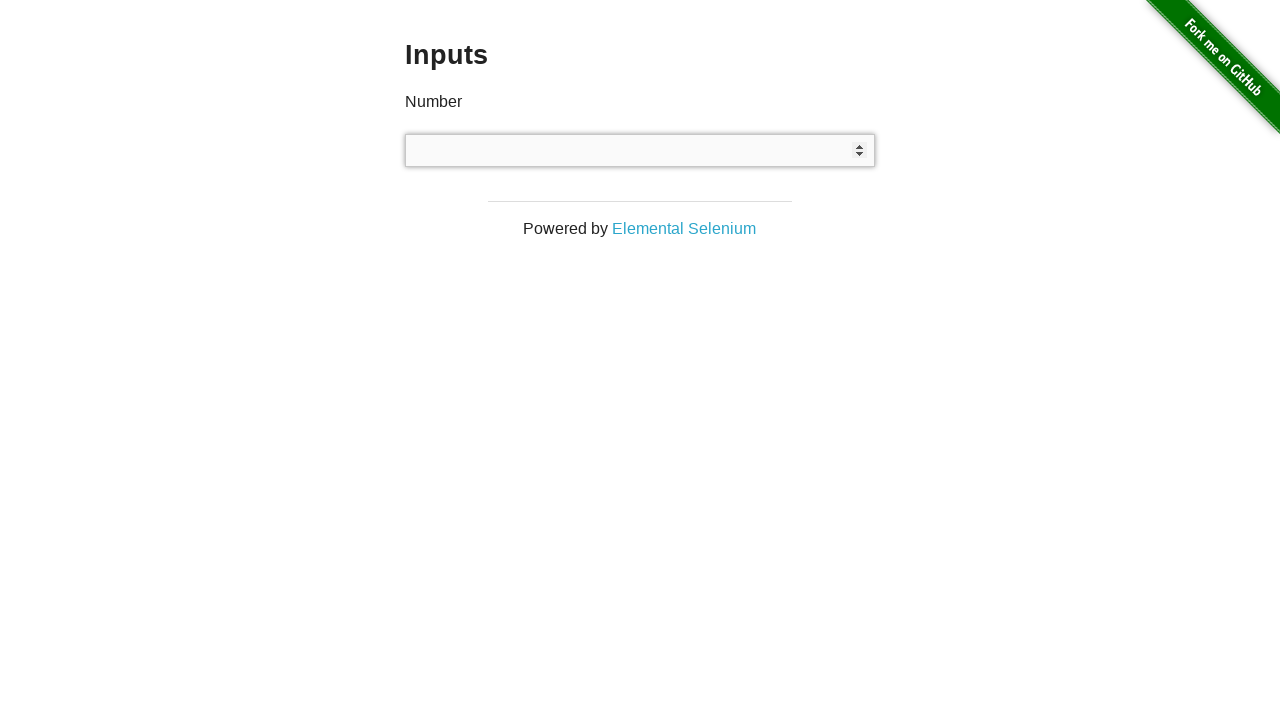

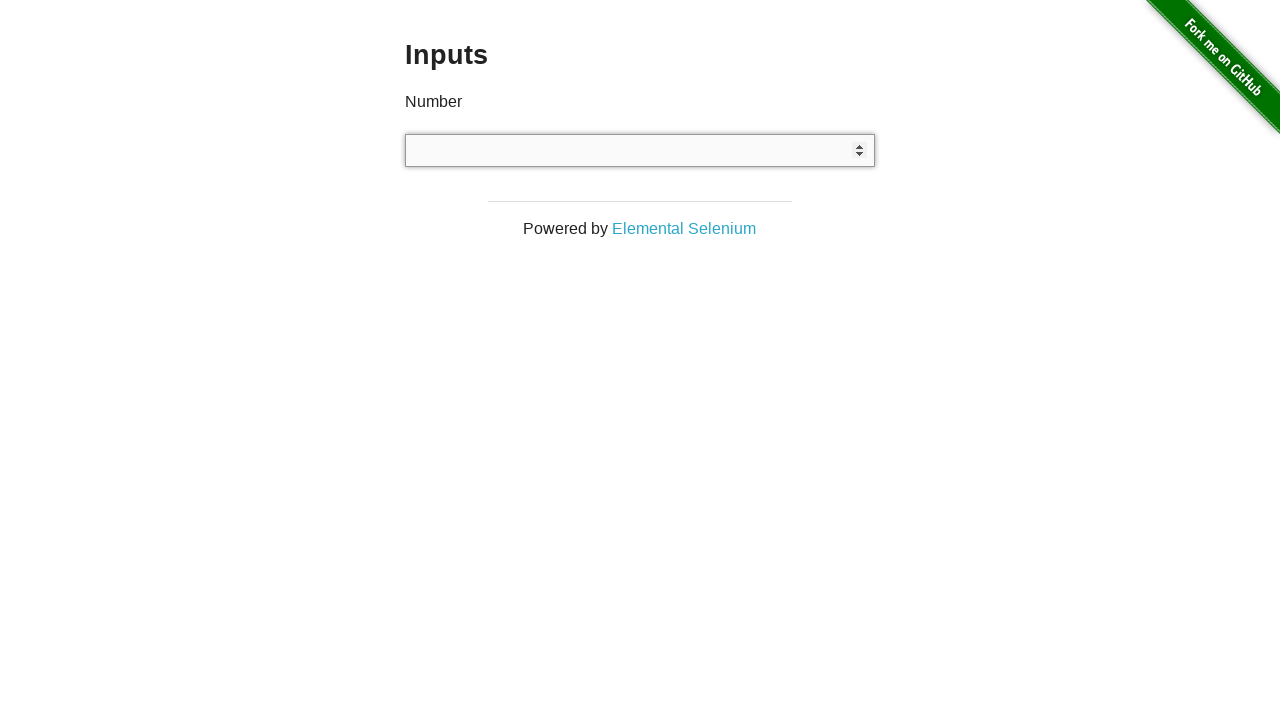